Tests navigation to the autocomplete page and verifies the page heading displays "Autocomplete"

Starting URL: https://formy-project.herokuapp.com

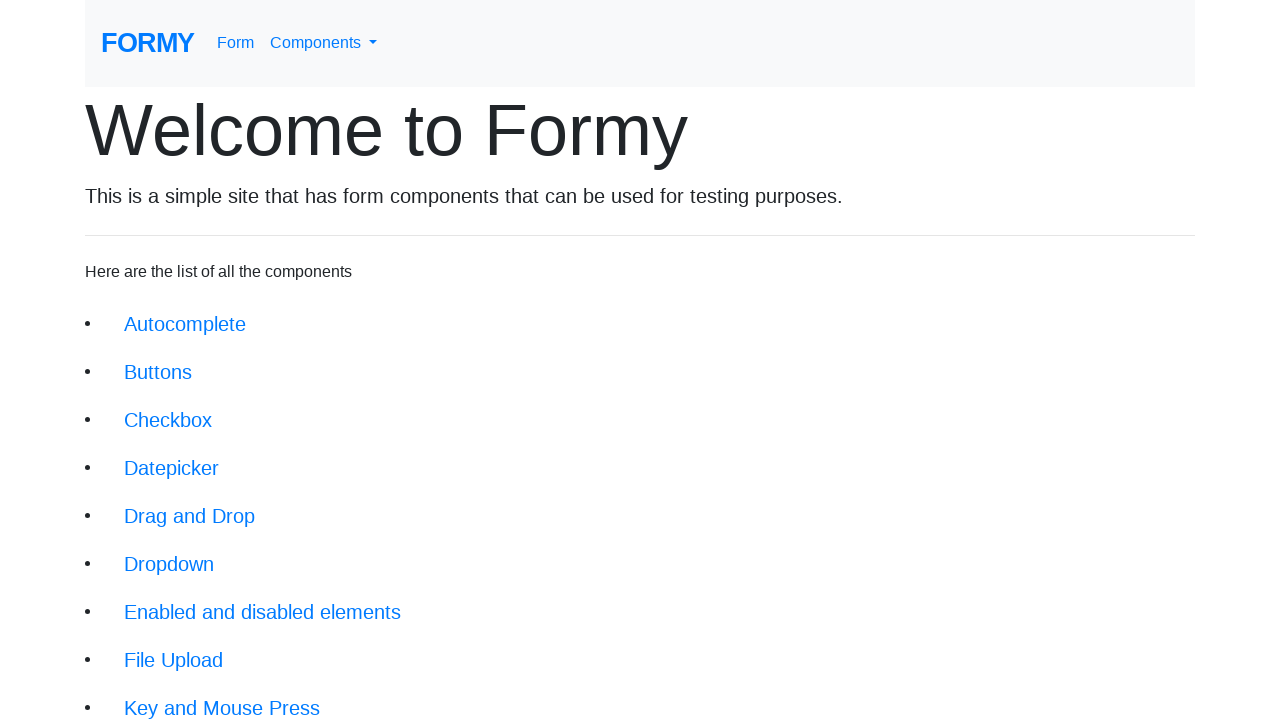

Clicked on autocomplete navigation link at (185, 324) on xpath=//li/a[@href='/autocomplete']
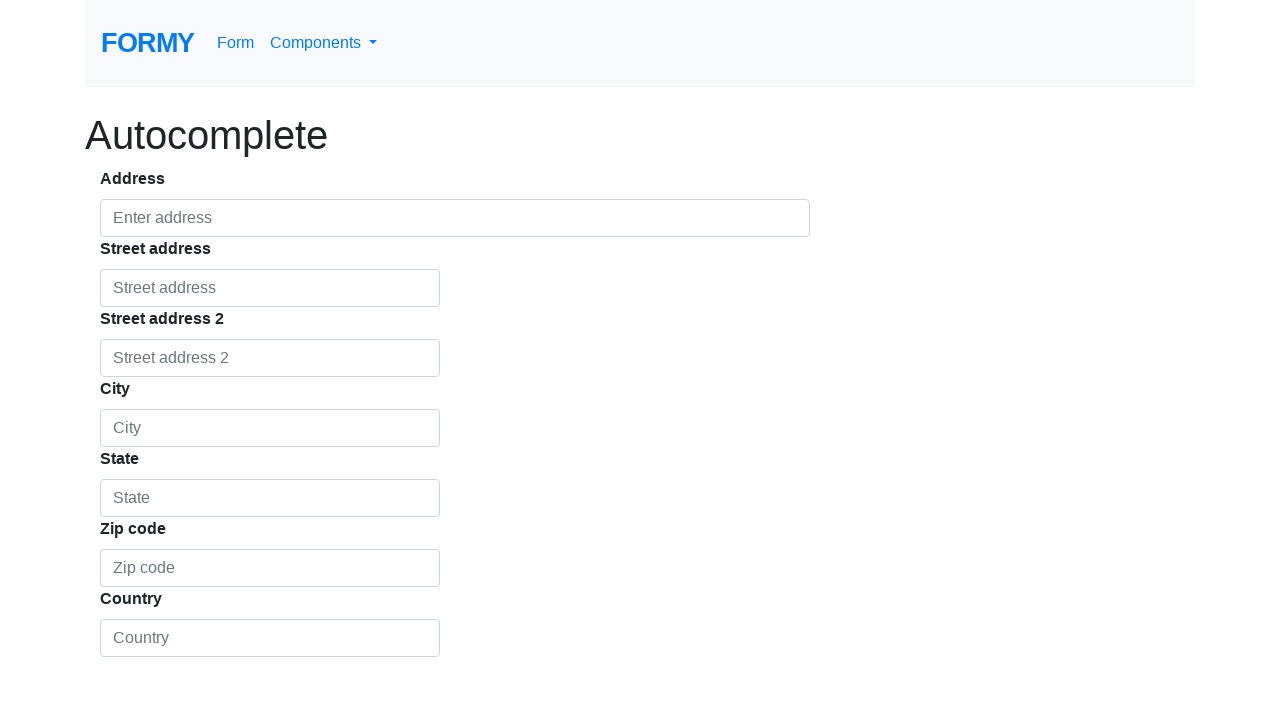

Waited for page heading to load
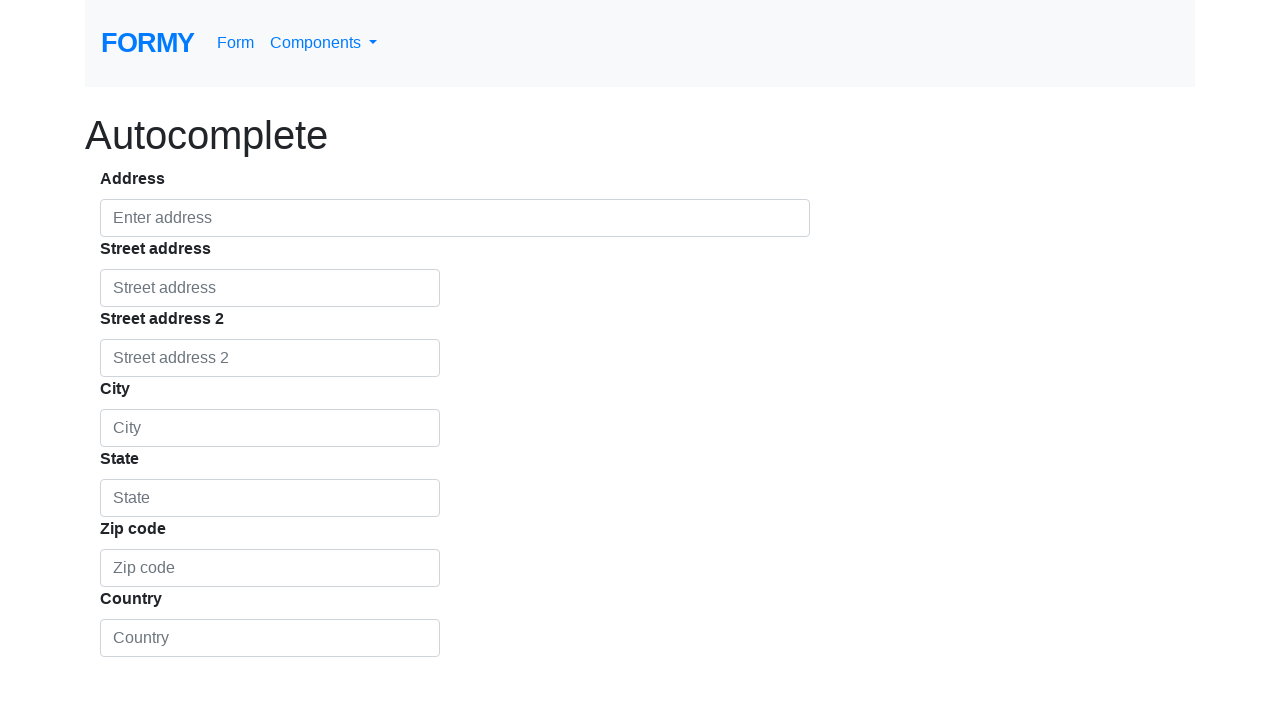

Verified page heading displays 'Autocomplete'
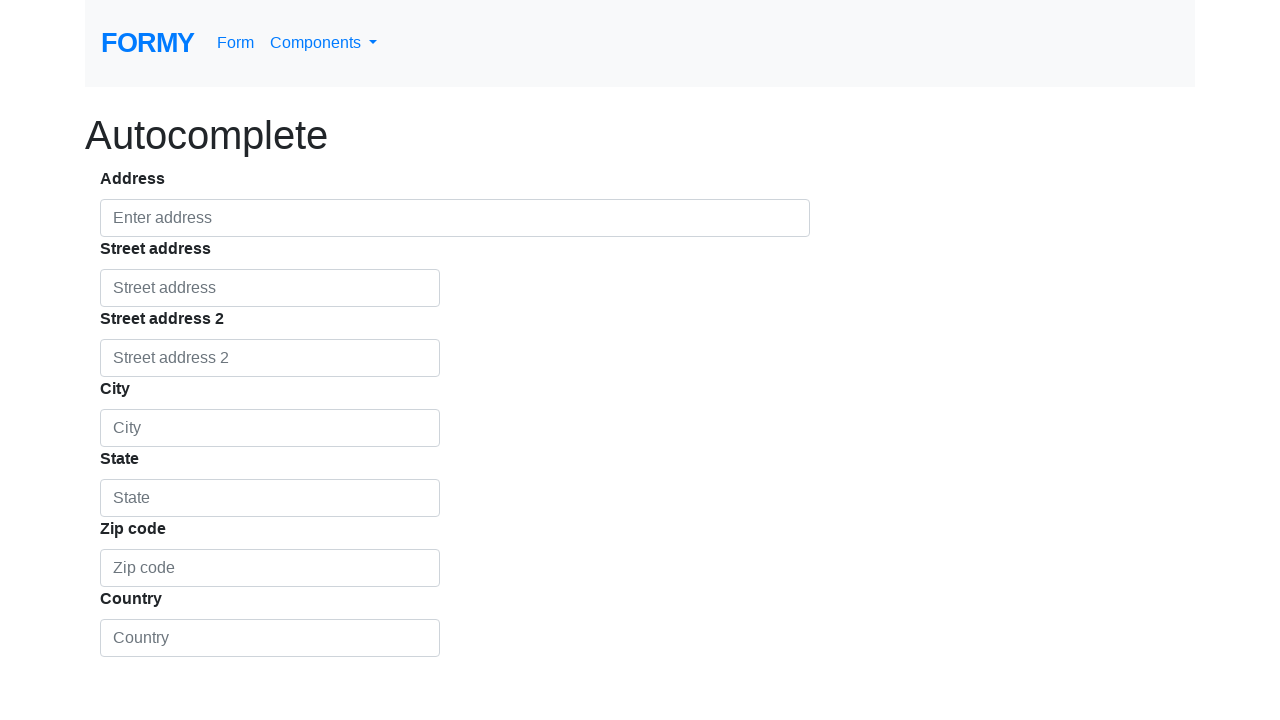

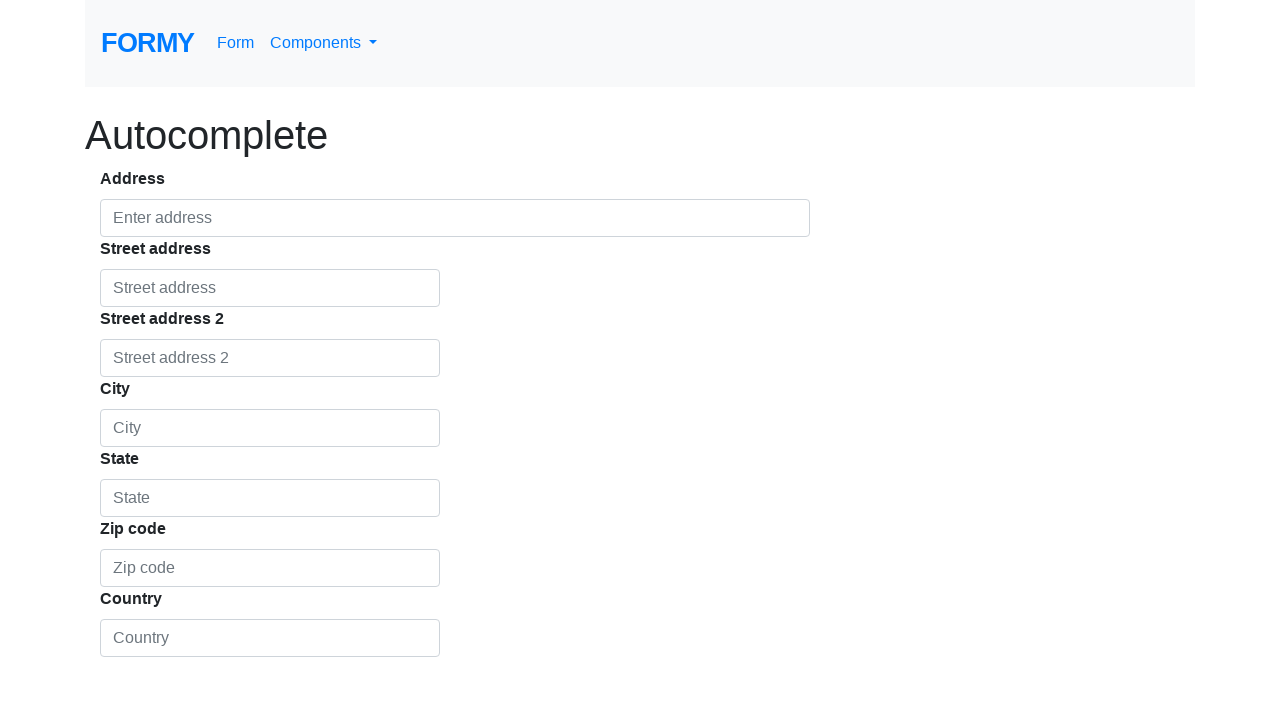